Navigates to the Form Authentication page and verifies the Elemental Selenium link href attribute

Starting URL: https://the-internet.herokuapp.com/

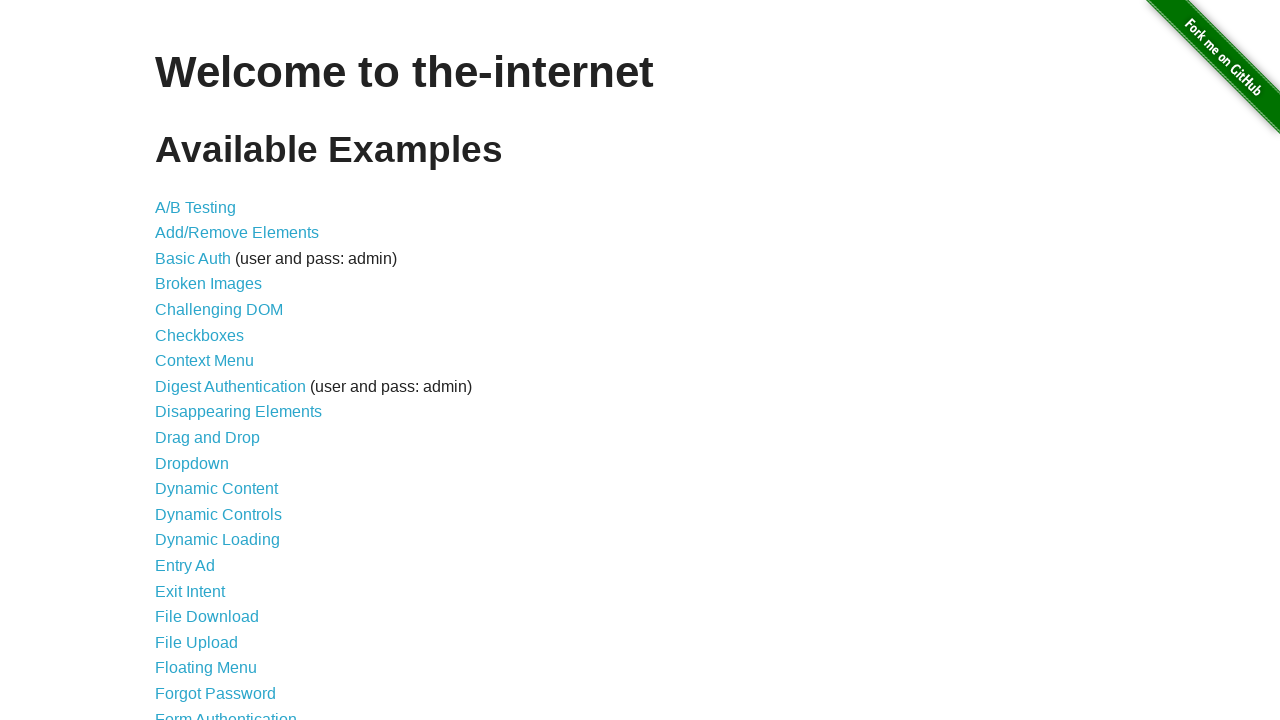

Navigated to the Internet herokuapp homepage
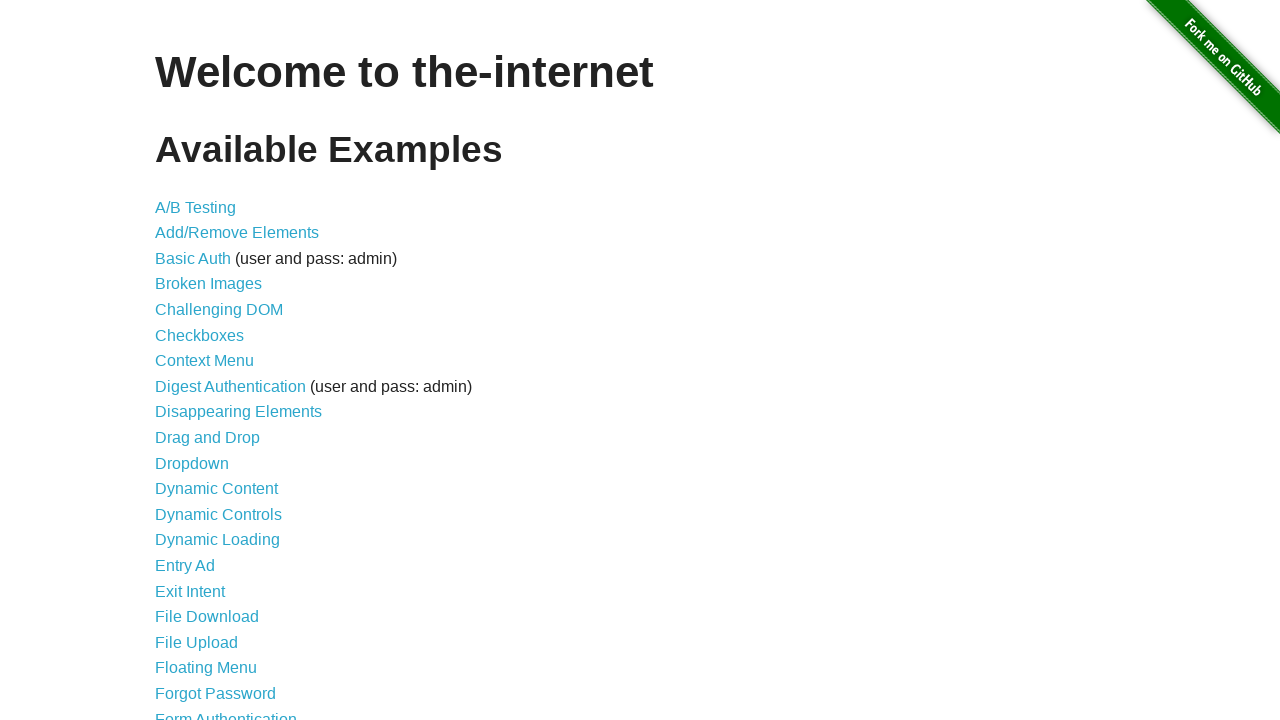

Clicked on Form Authentication link at (226, 712) on text=Form Authentication
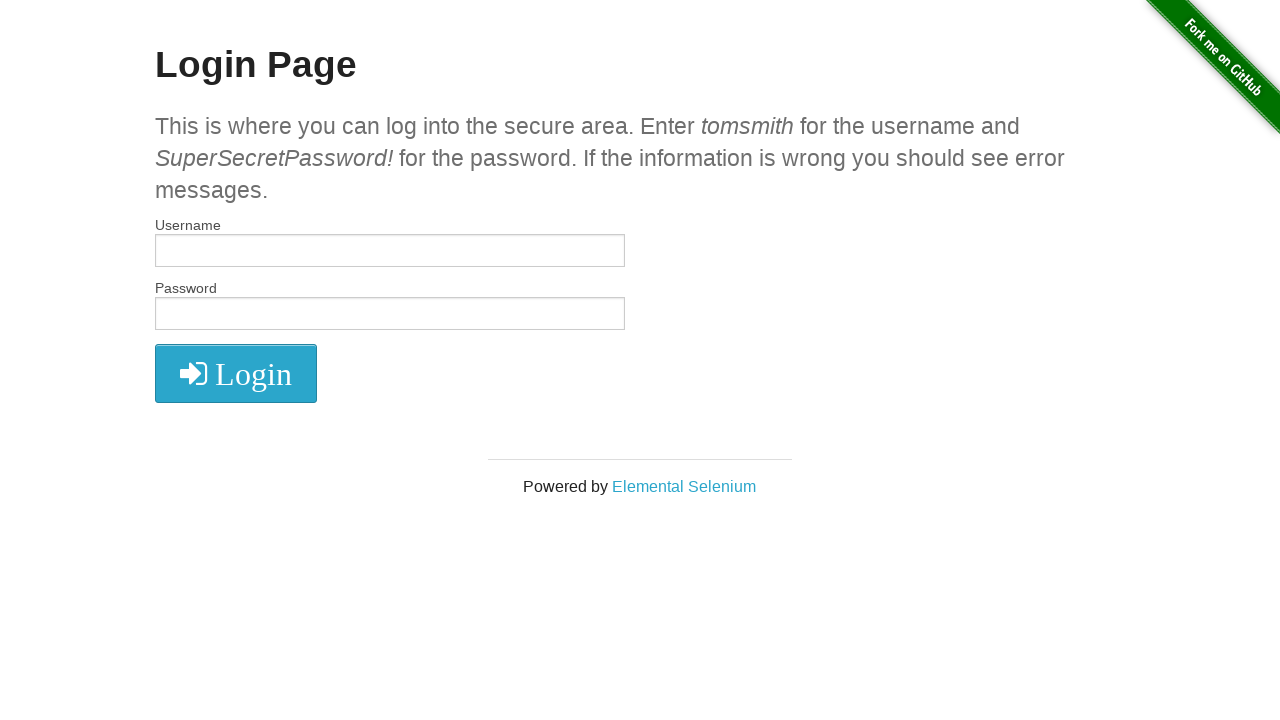

Located the Elemental Selenium sponsor link
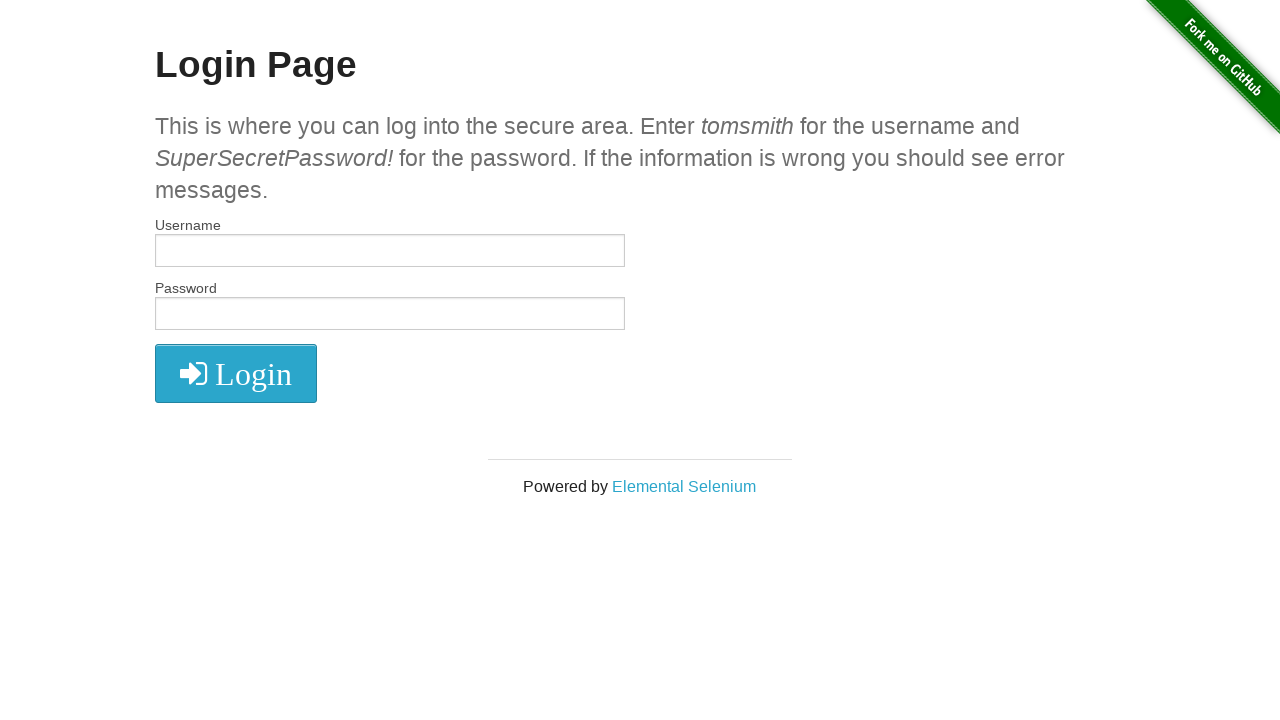

Retrieved href attribute: http://elementalselenium.com/
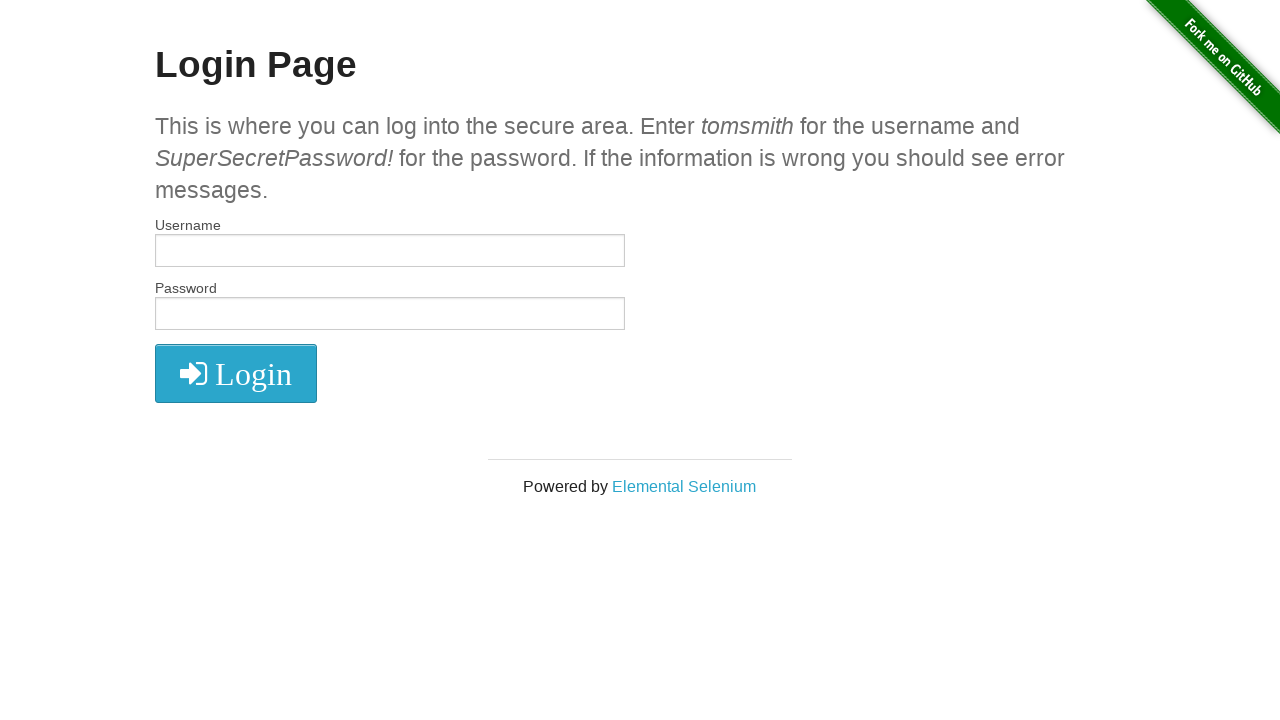

Verified Elemental Selenium link href is correct
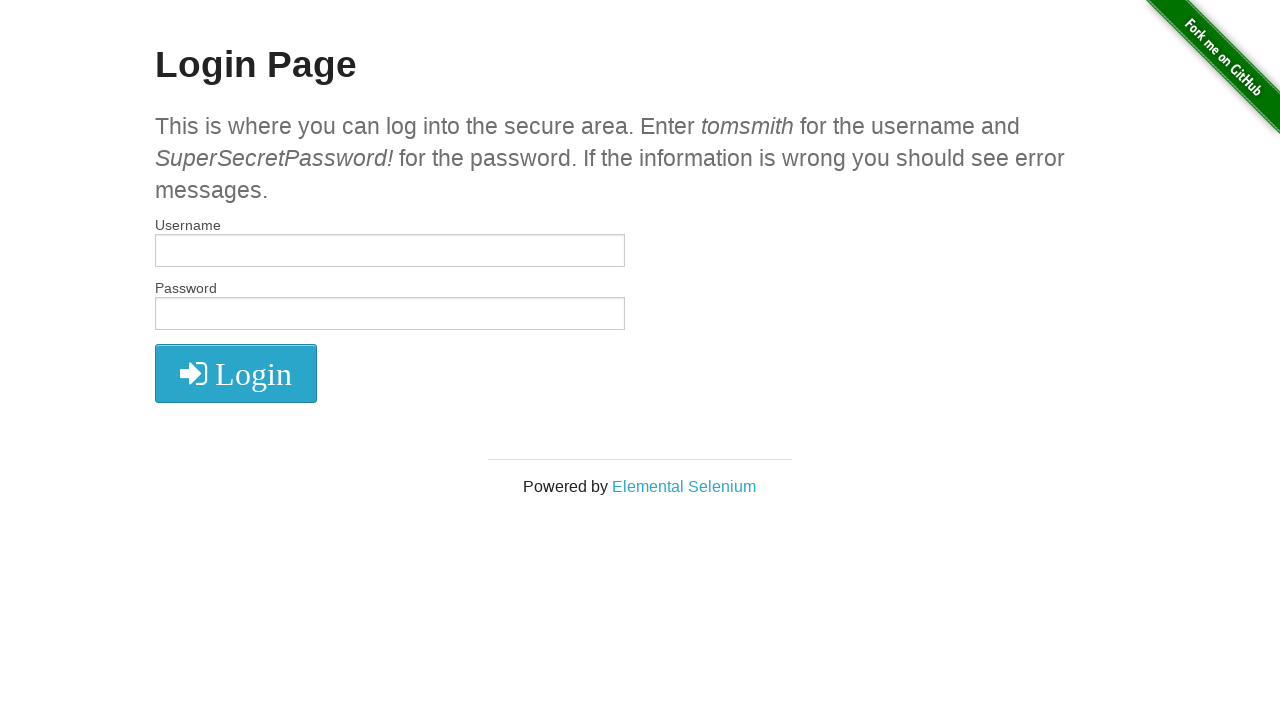

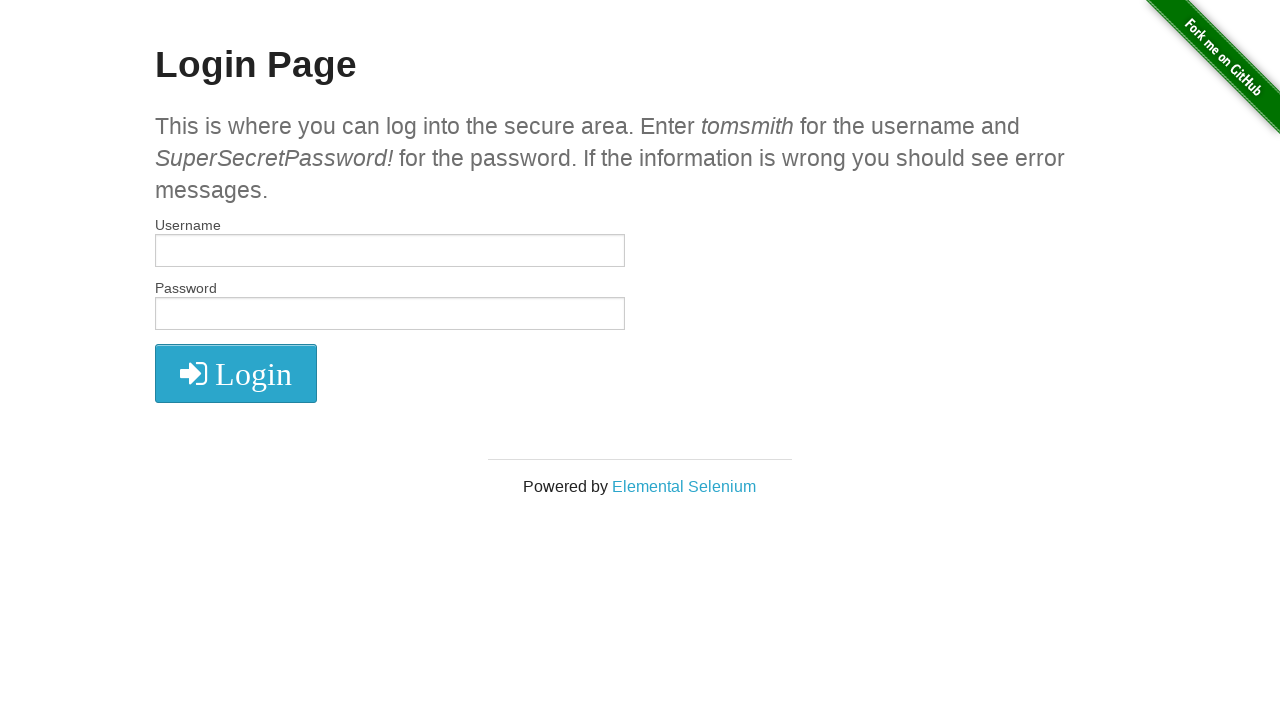